Tests simple alert by clicking a button and accepting the alert dialog

Starting URL: https://demoqa.com/alerts

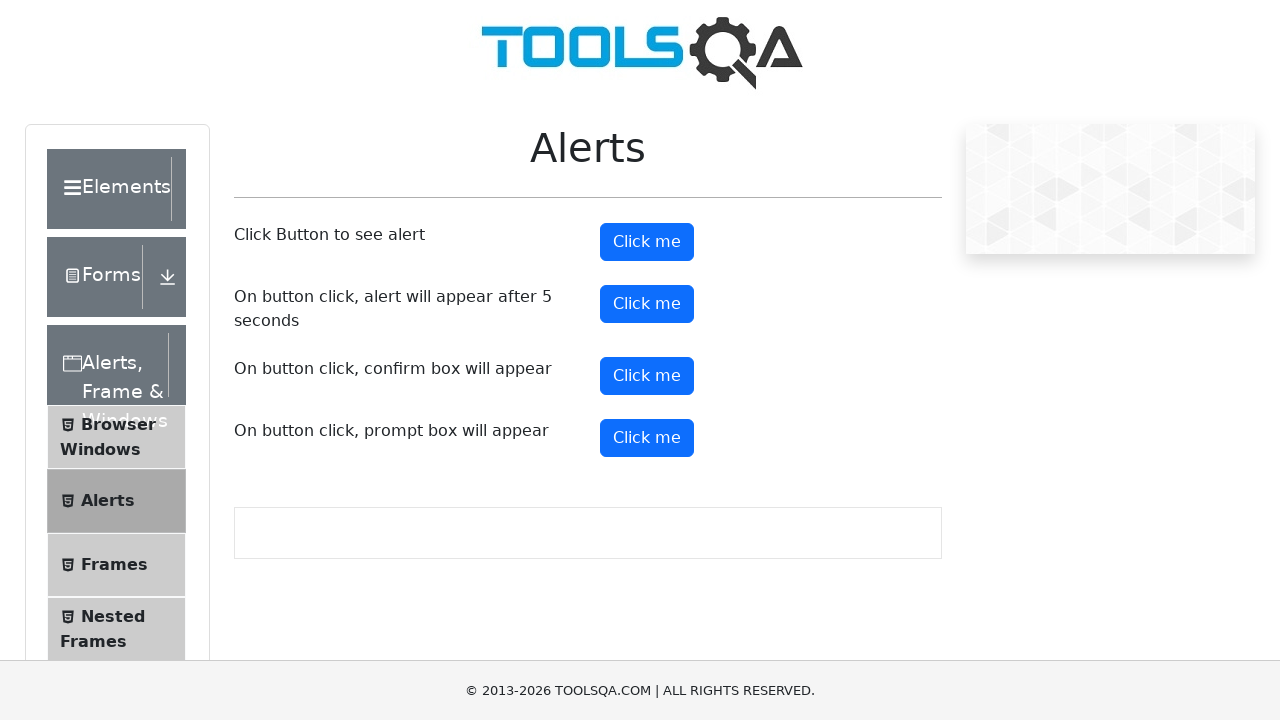

Set up dialog handler to automatically accept alerts
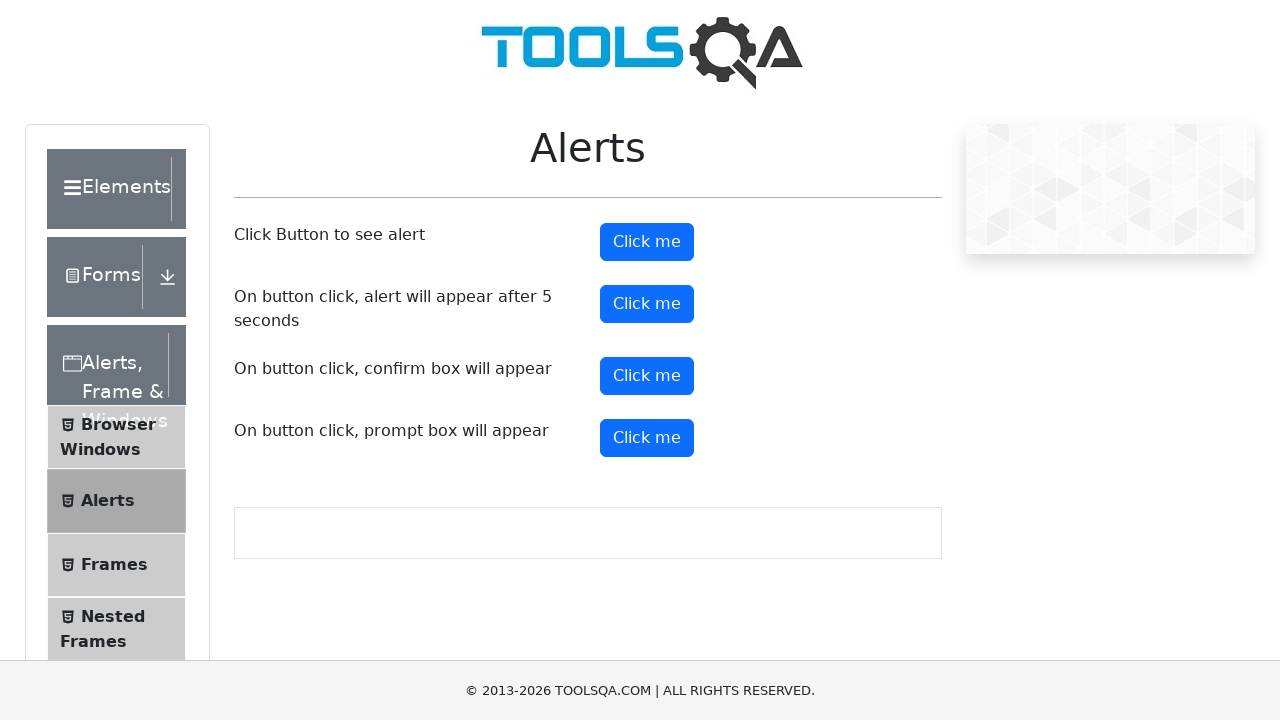

Clicked the simple alert button at (647, 242) on button#alertButton
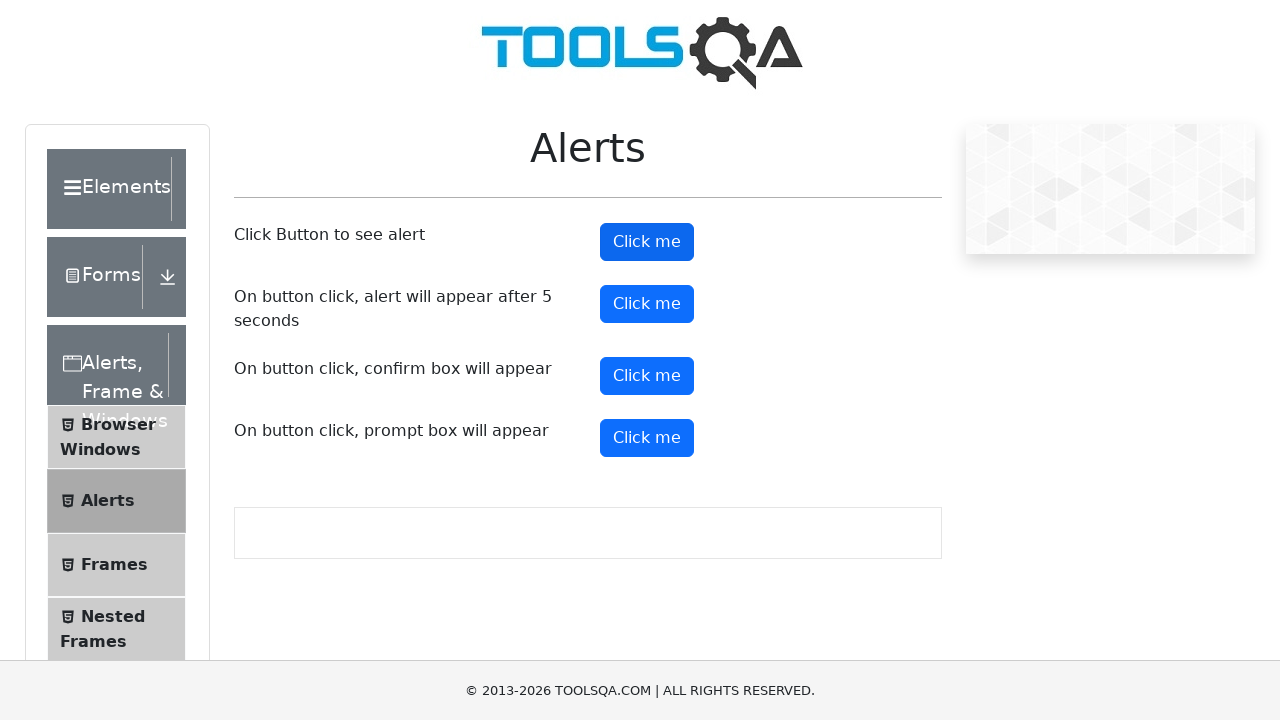

Waited for alert dialog to be handled
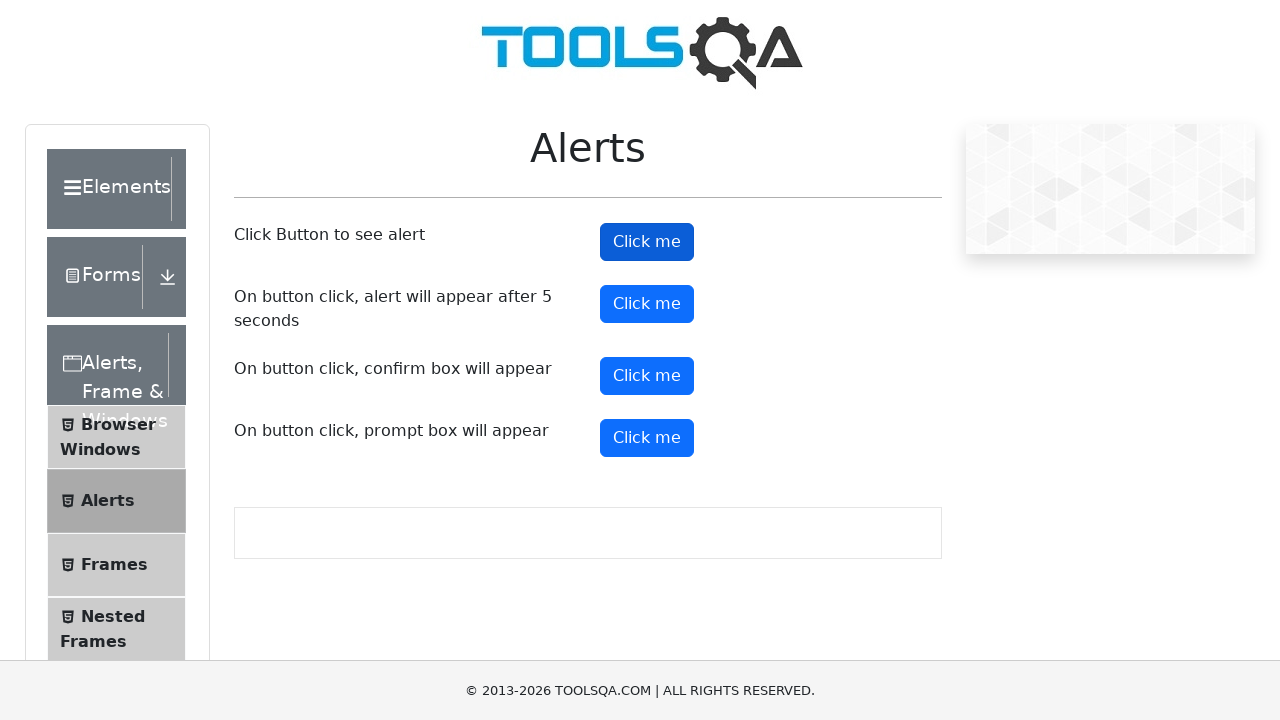

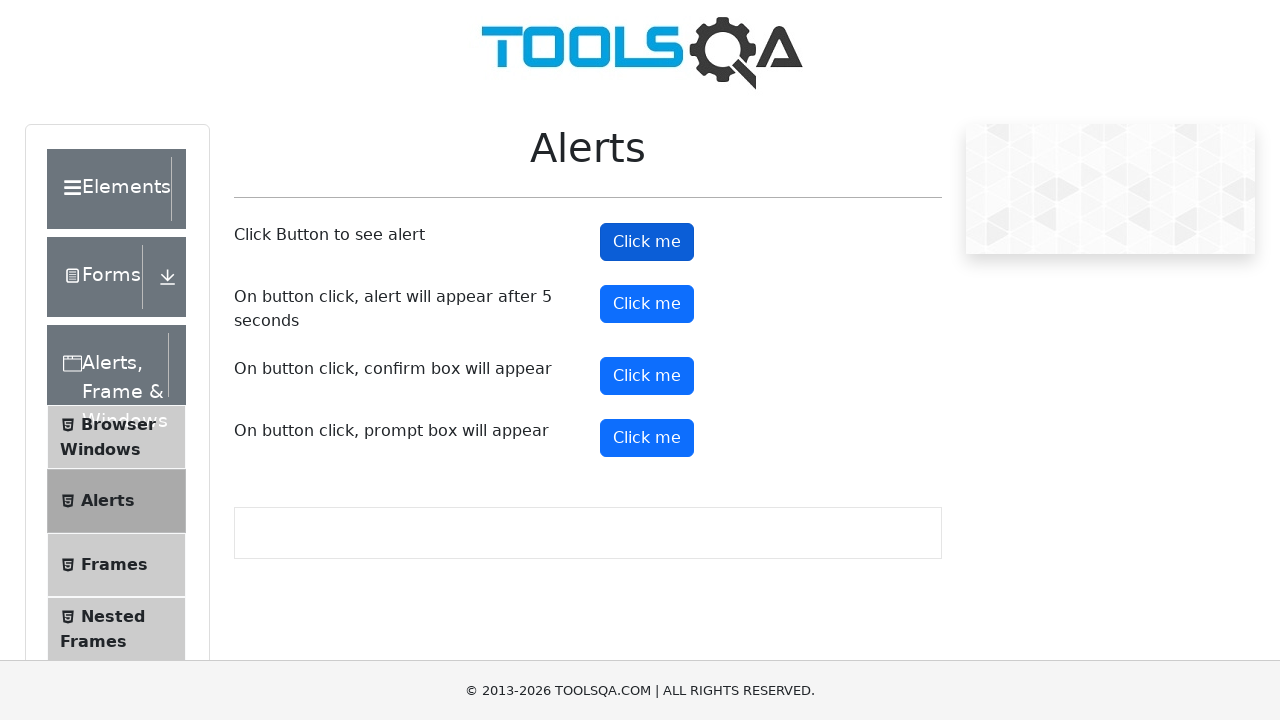